Tests the government home button functionality by clicking it and verifying navigation away from UFSM homepage

Starting URL: https://www.ufsm.br/

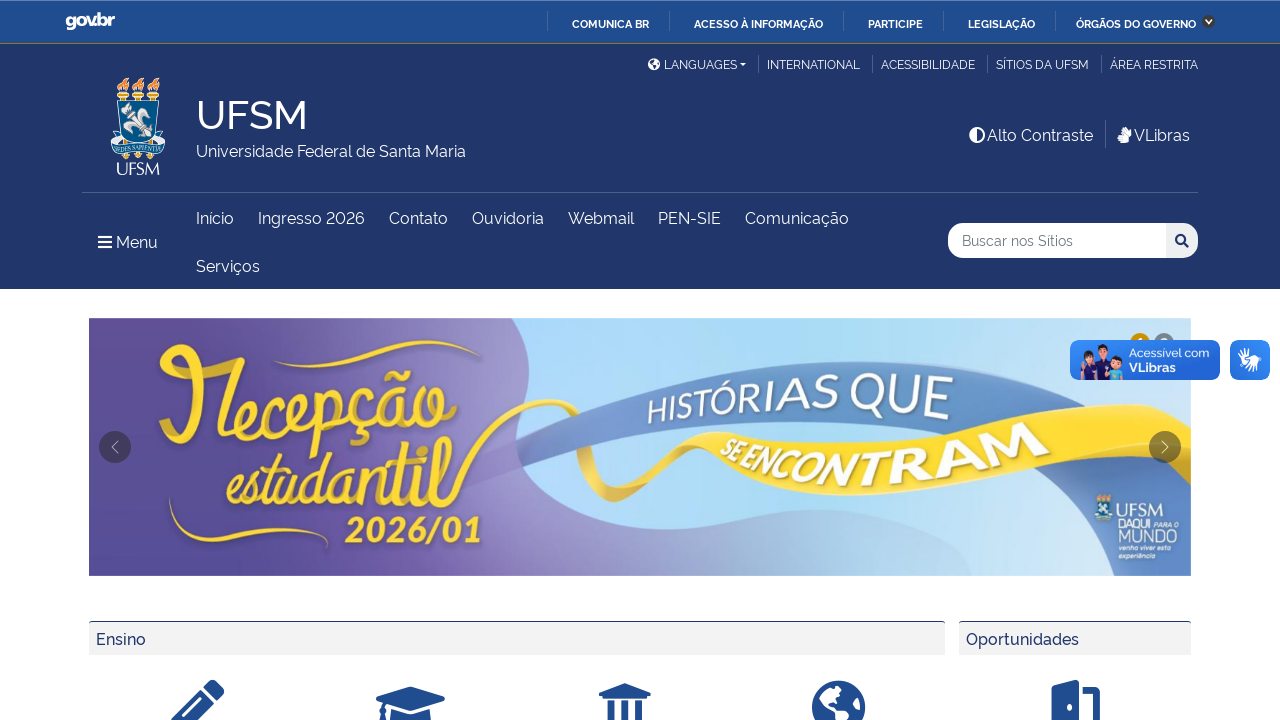

Clicked government home button (.pic-gov) at (90, 21) on .pic-gov
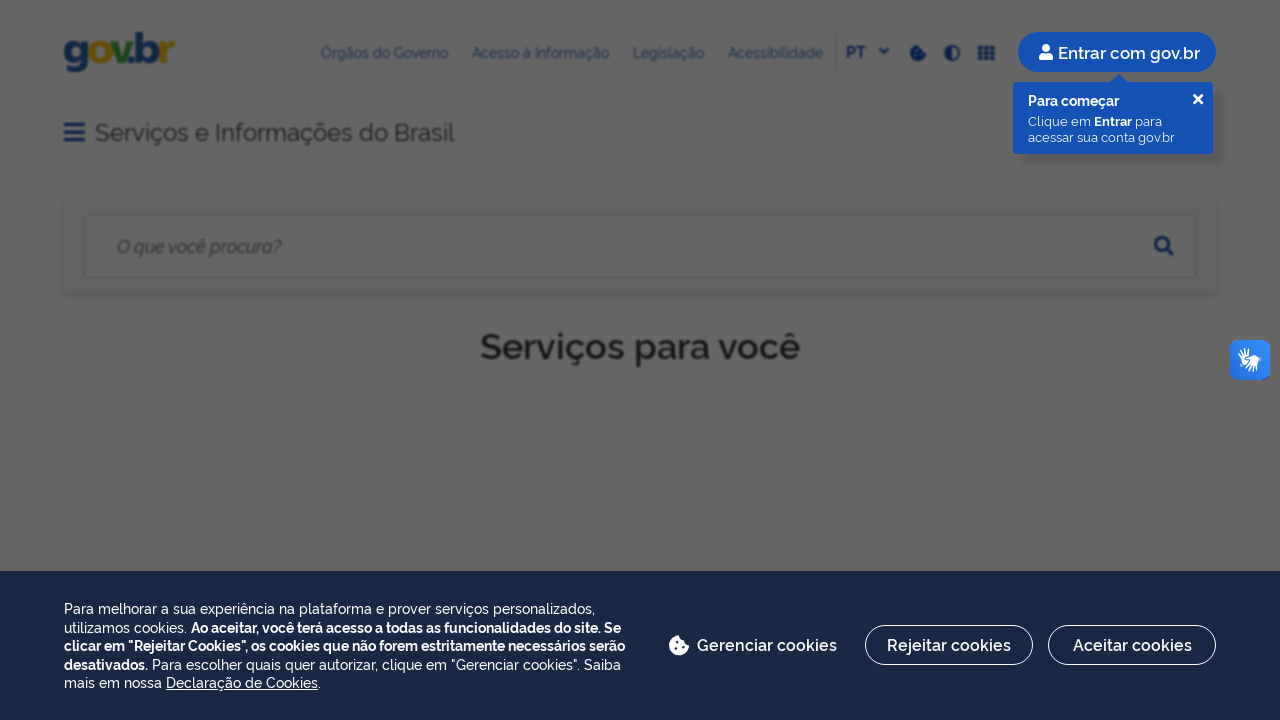

Verified navigation away from UFSM homepage - page title changed
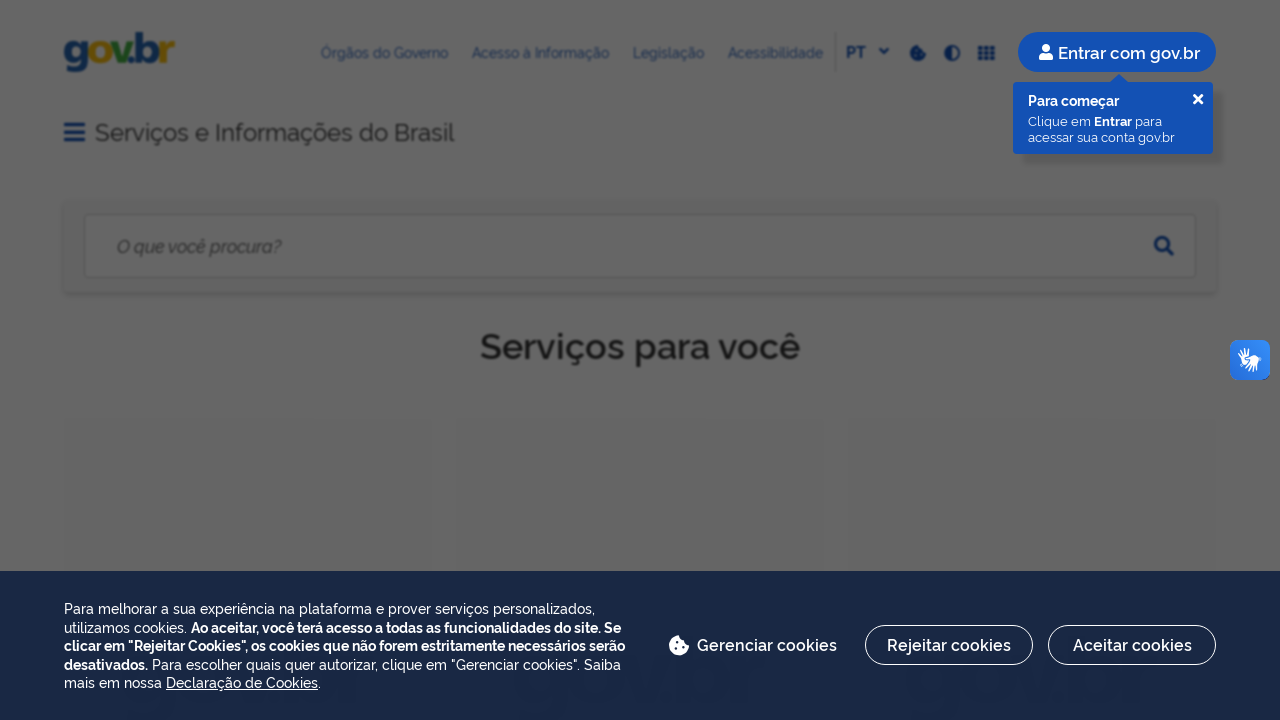

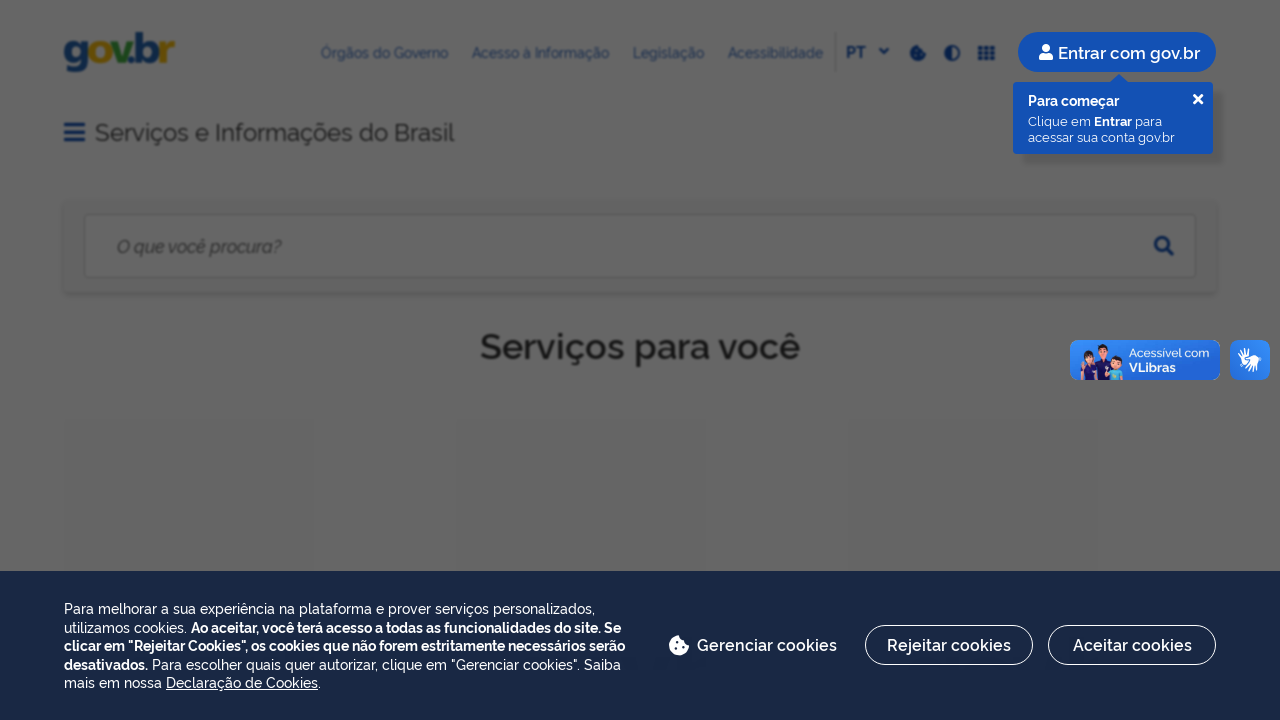